Tests the Book Store Application by navigating to it, searching for a specific book titled "Speaking JavaScript", clicking on the book, and verifying all the book details including ISBN, title, subtitle, author, publisher, pages, description, and website.

Starting URL: https://demoqa.com/

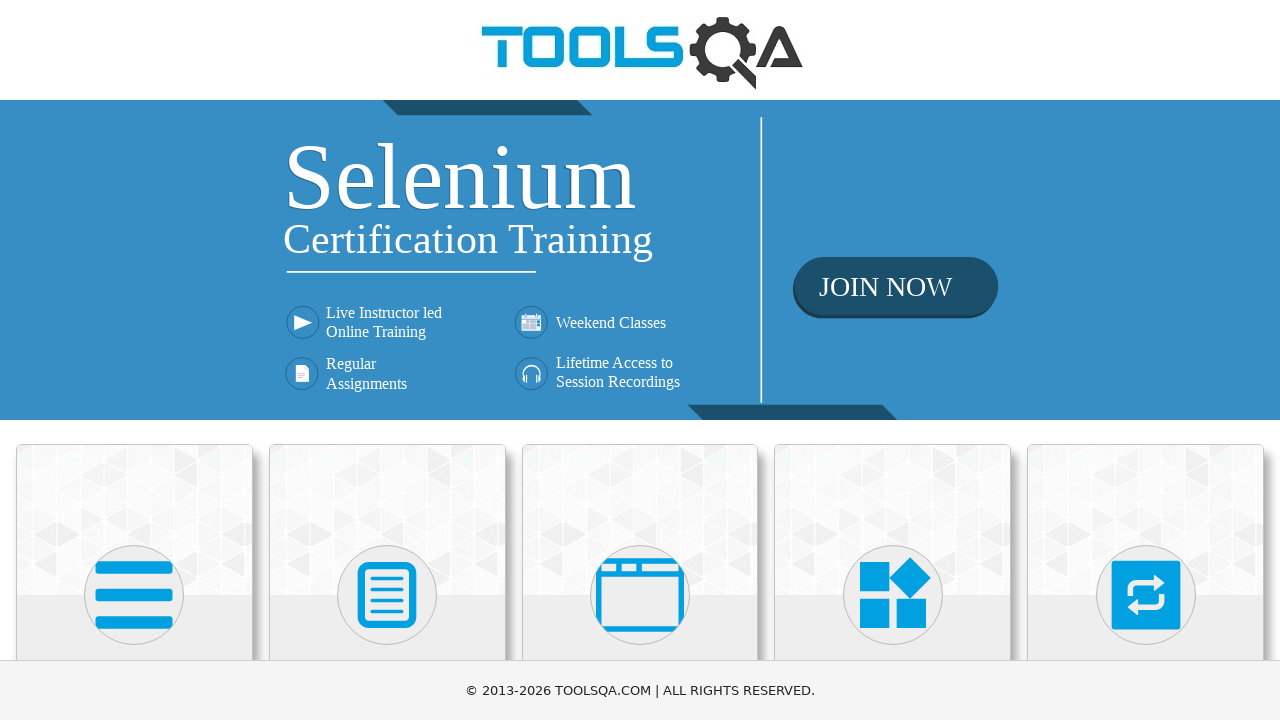

Clicked on Book Store Application card at (134, 461) on text=Book Store Application
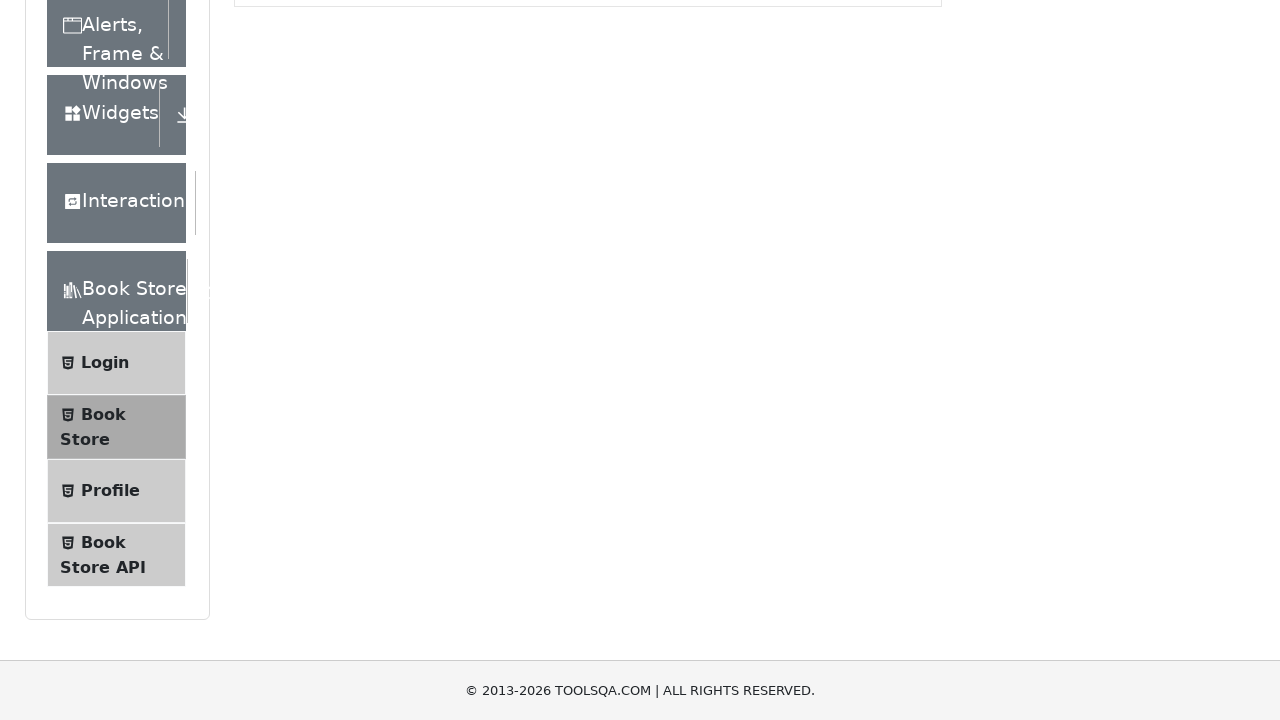

Search box loaded on books page
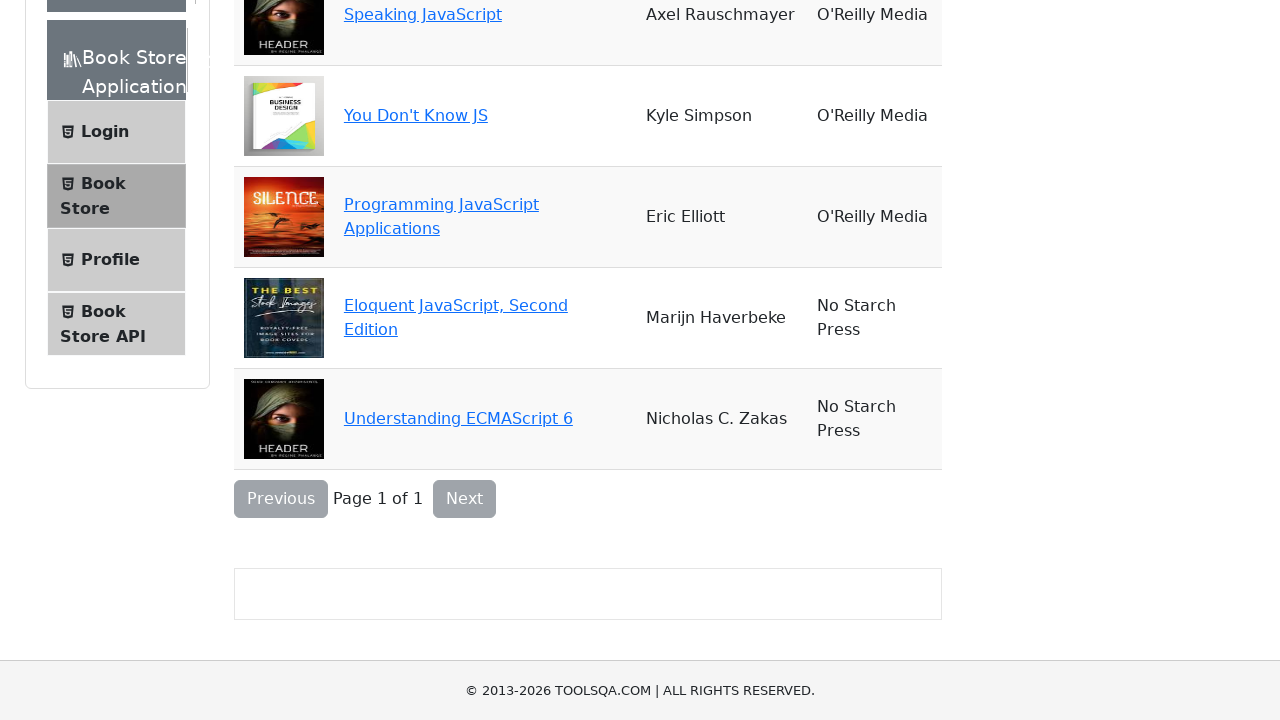

Filled search box with 'Speaking JavaScript' on #searchBox
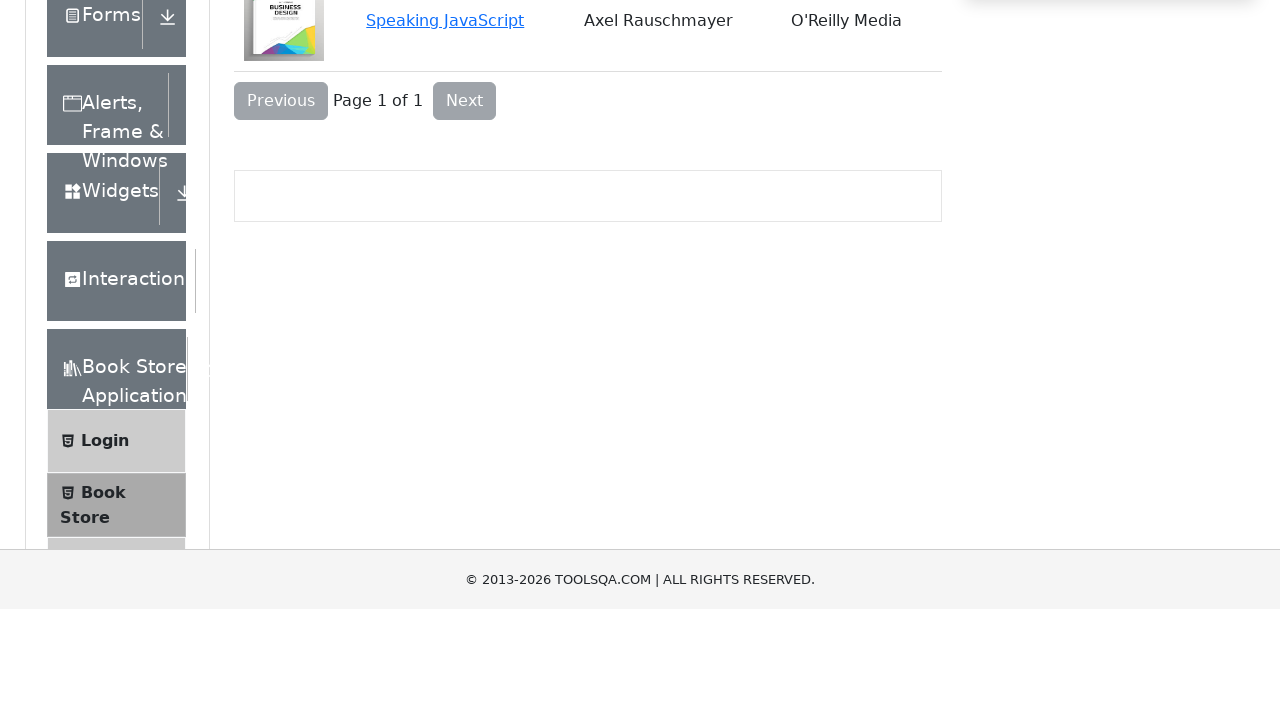

Clicked on 'Speaking JavaScript' book title at (445, 140) on text=Speaking JavaScript
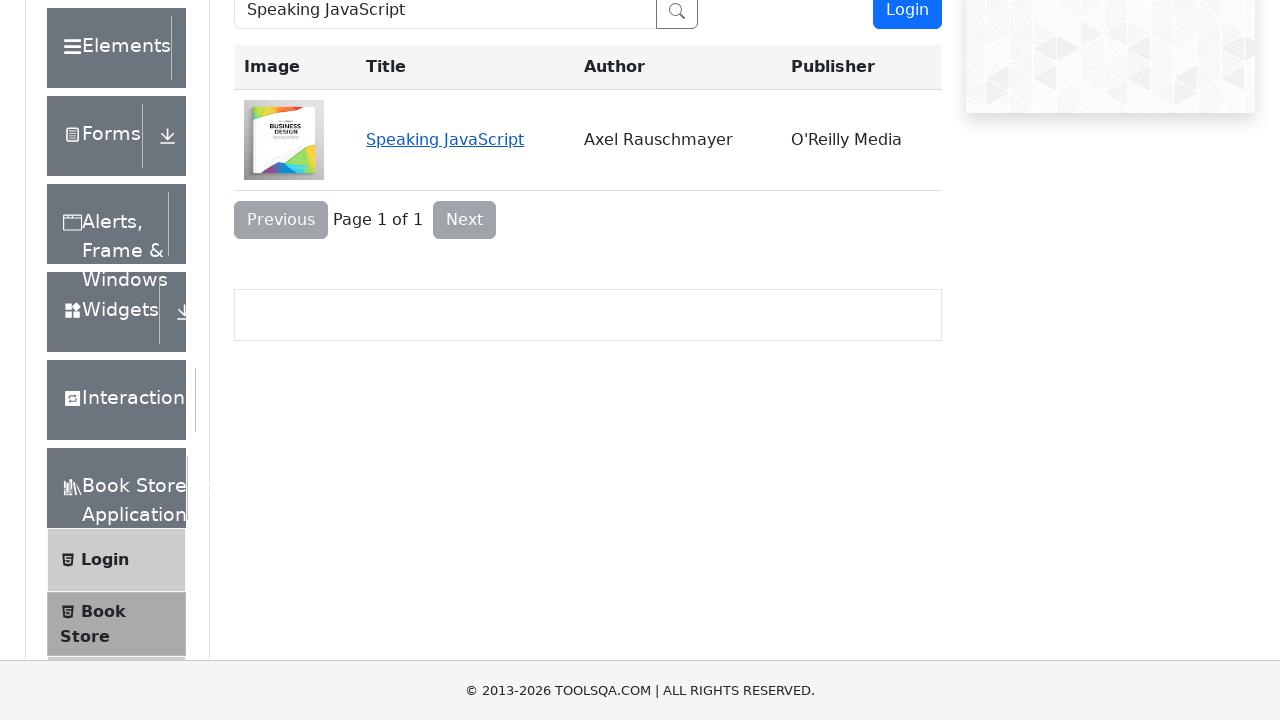

Book details page loaded
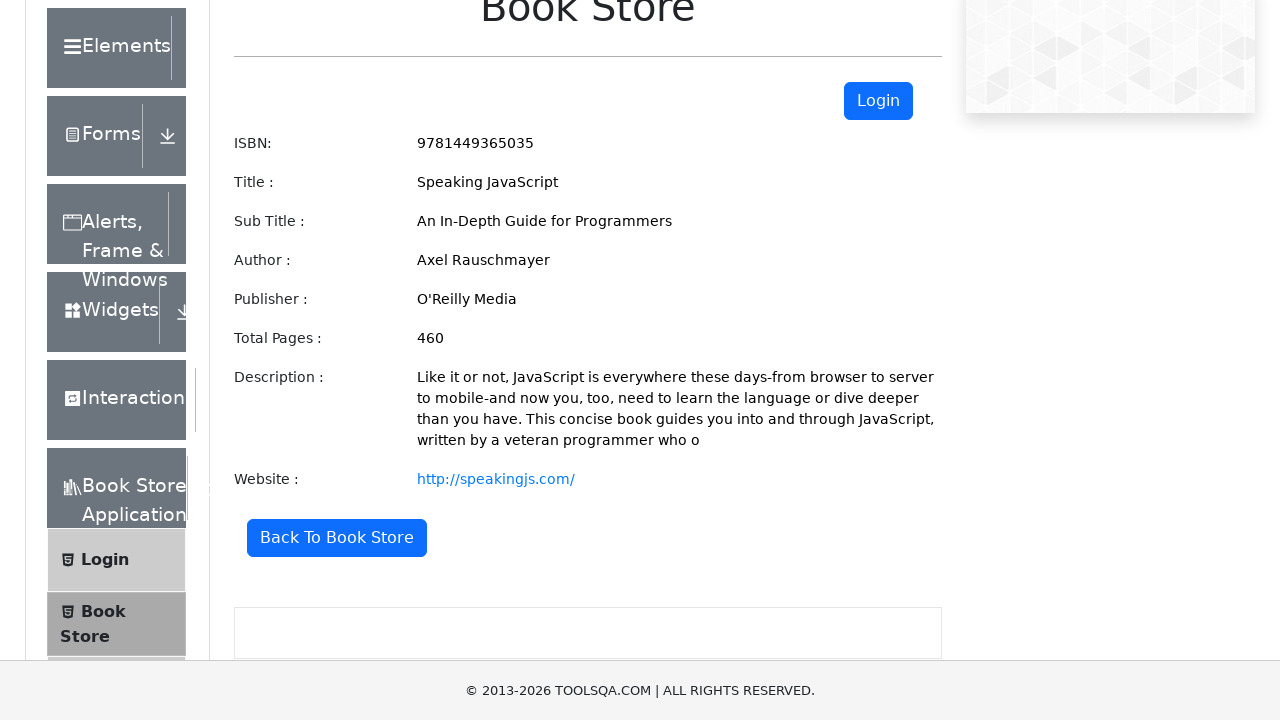

Verified ISBN is '9781449365035'
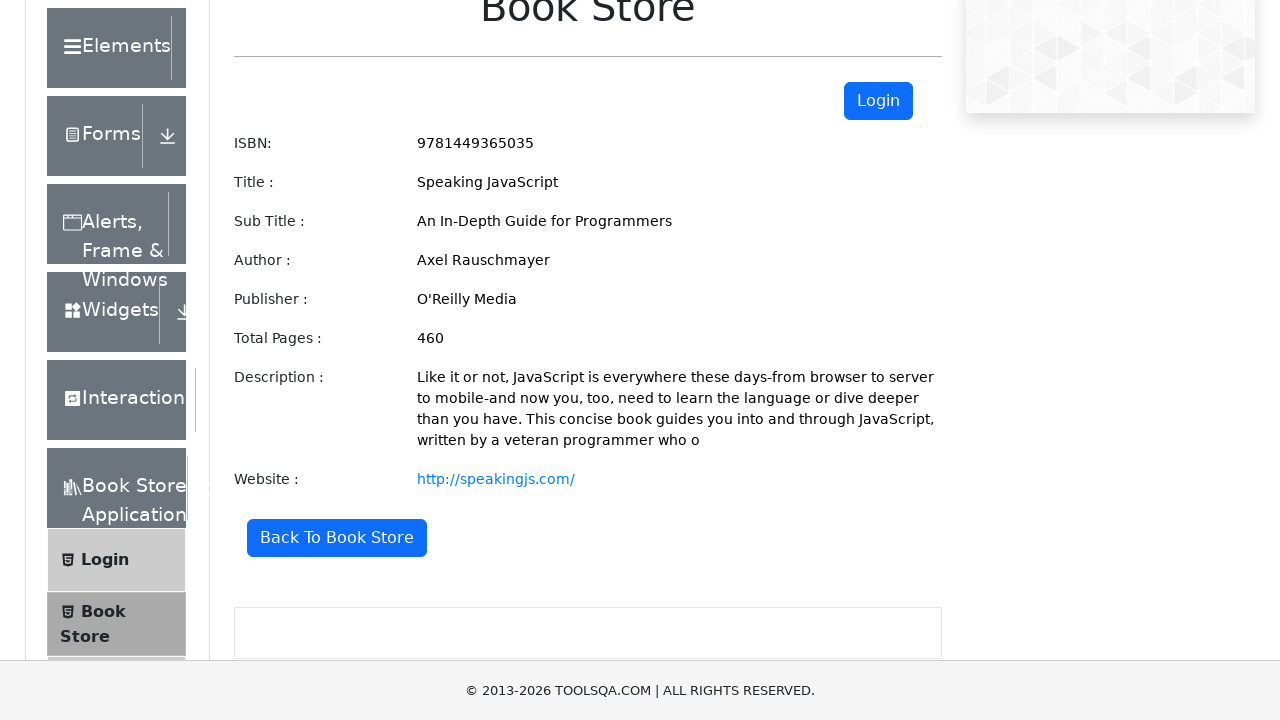

Verified title is 'Speaking JavaScript'
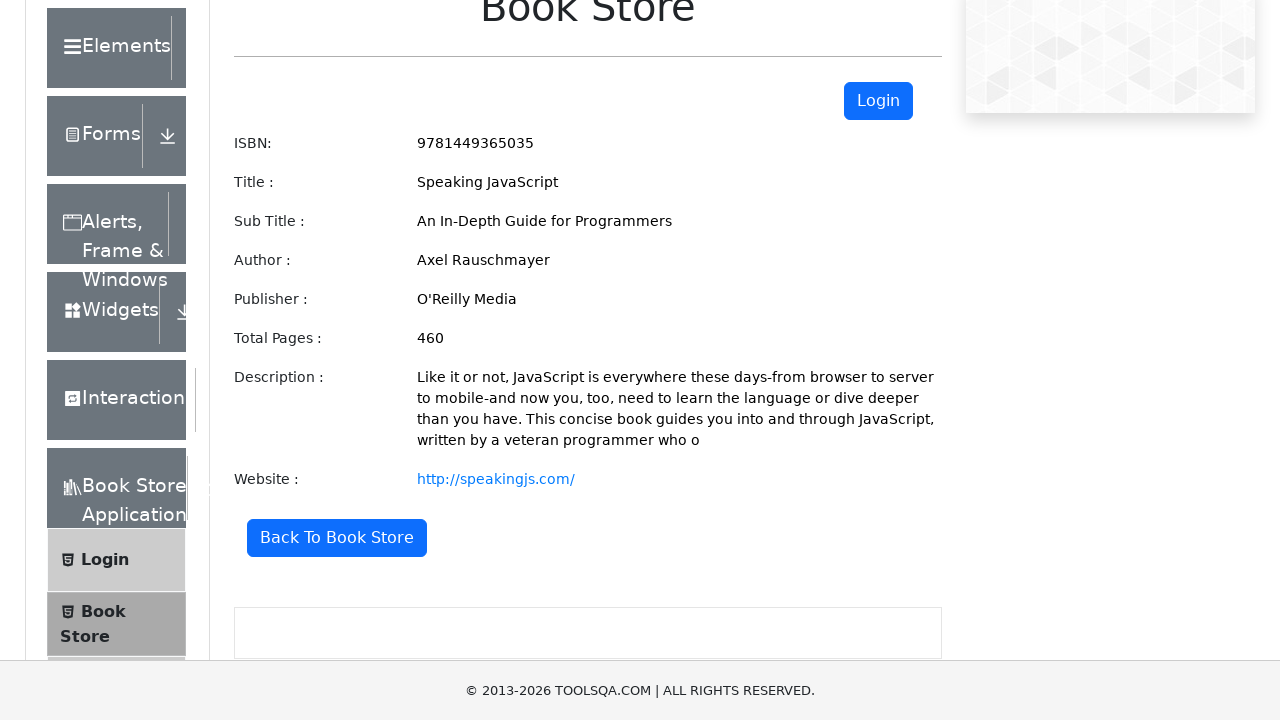

Verified subtitle is 'An In-Depth Guide for Programmers'
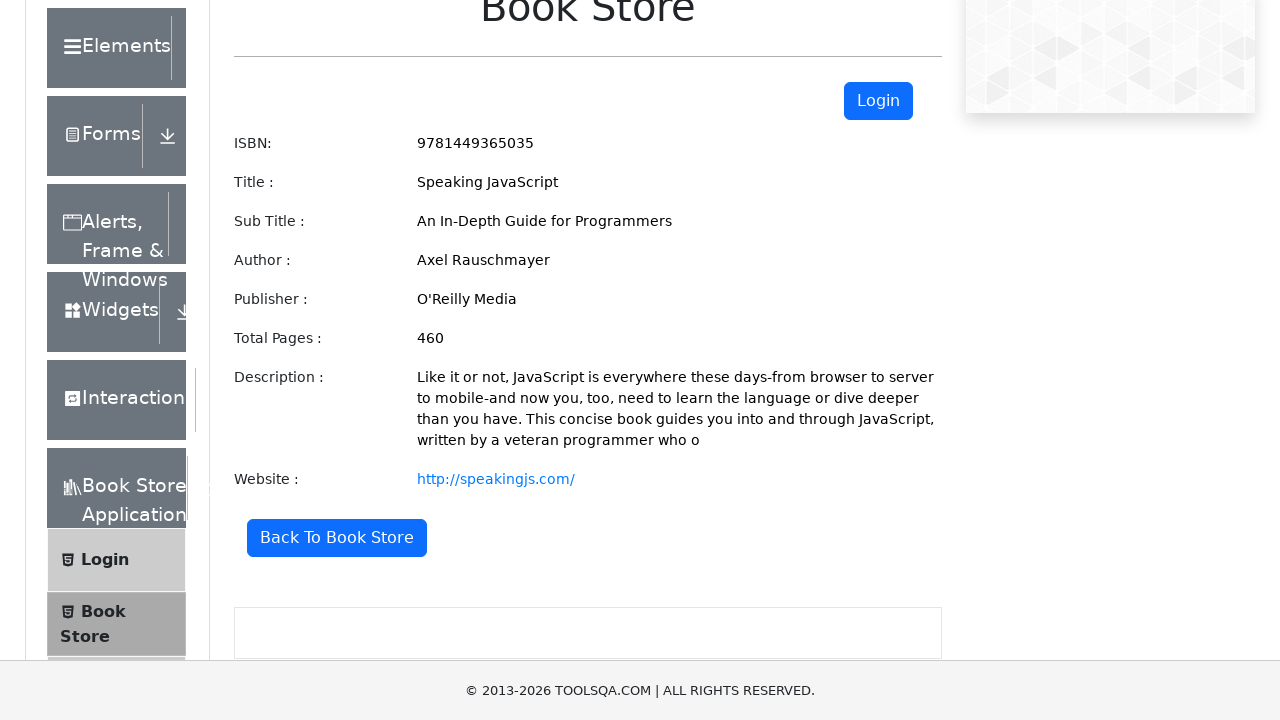

Verified author is 'Axel Rauschmayer'
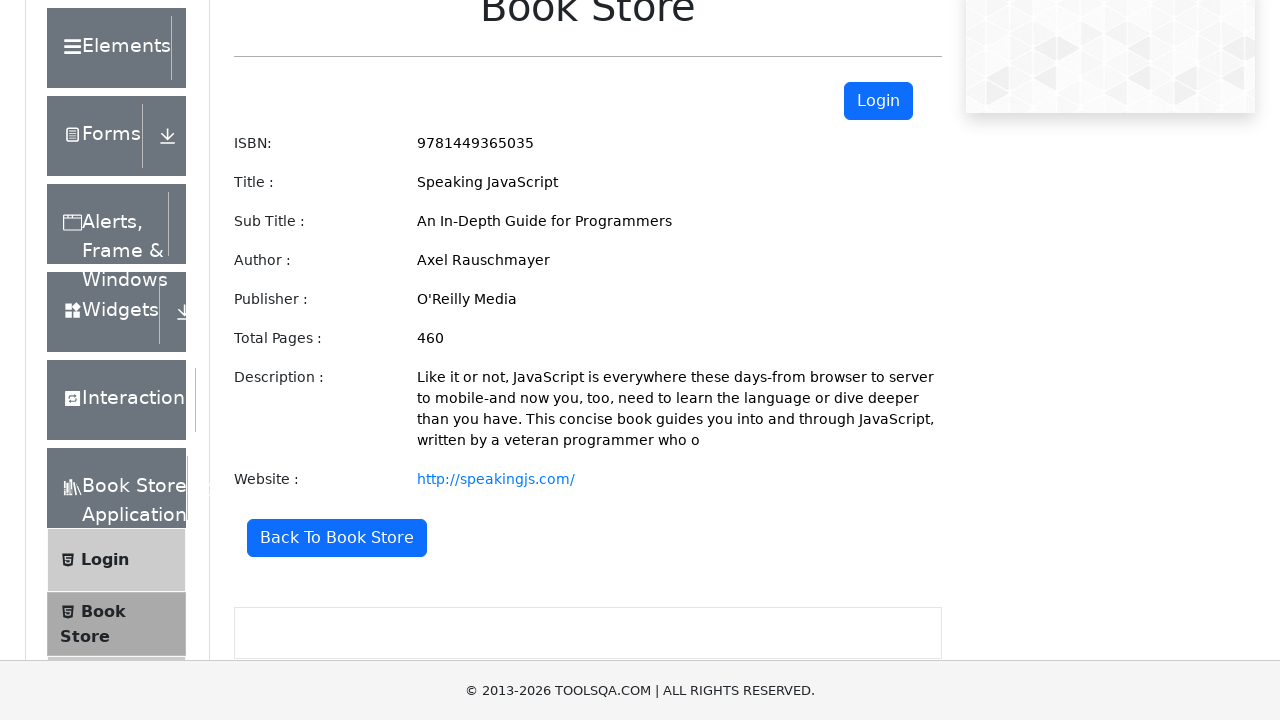

Verified publisher is 'O'Reilly Media'
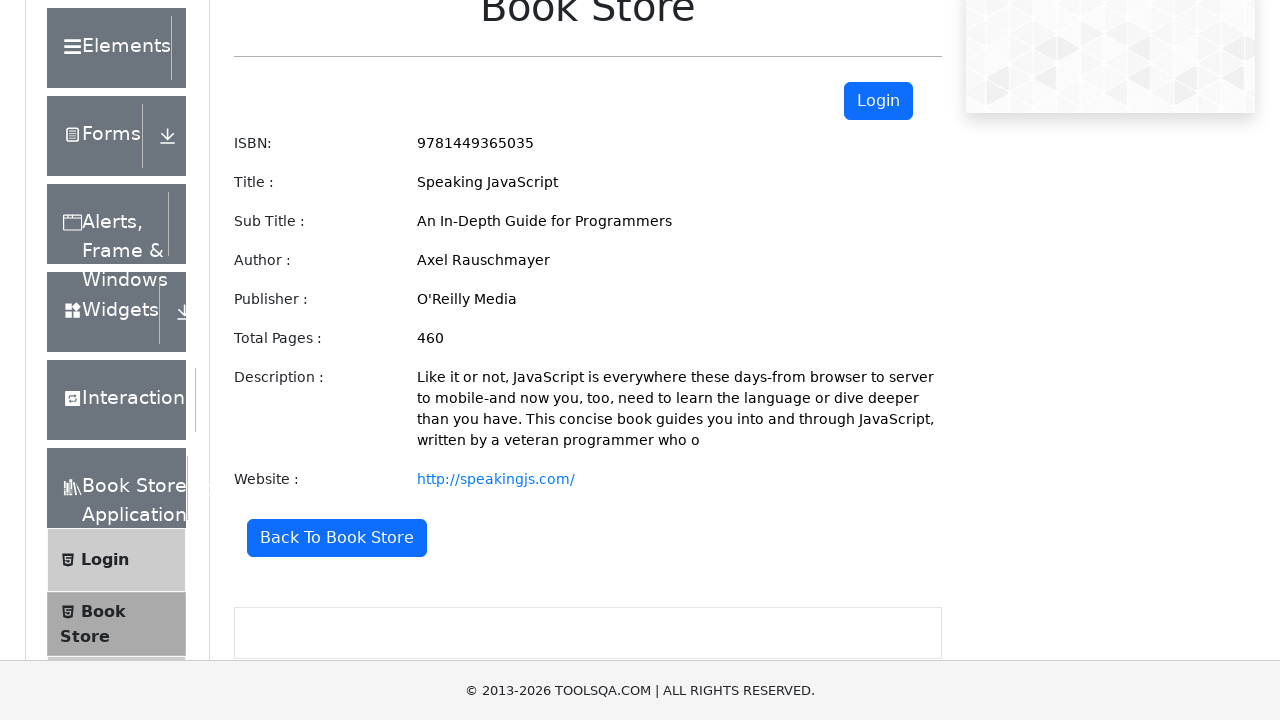

Verified total pages is '460'
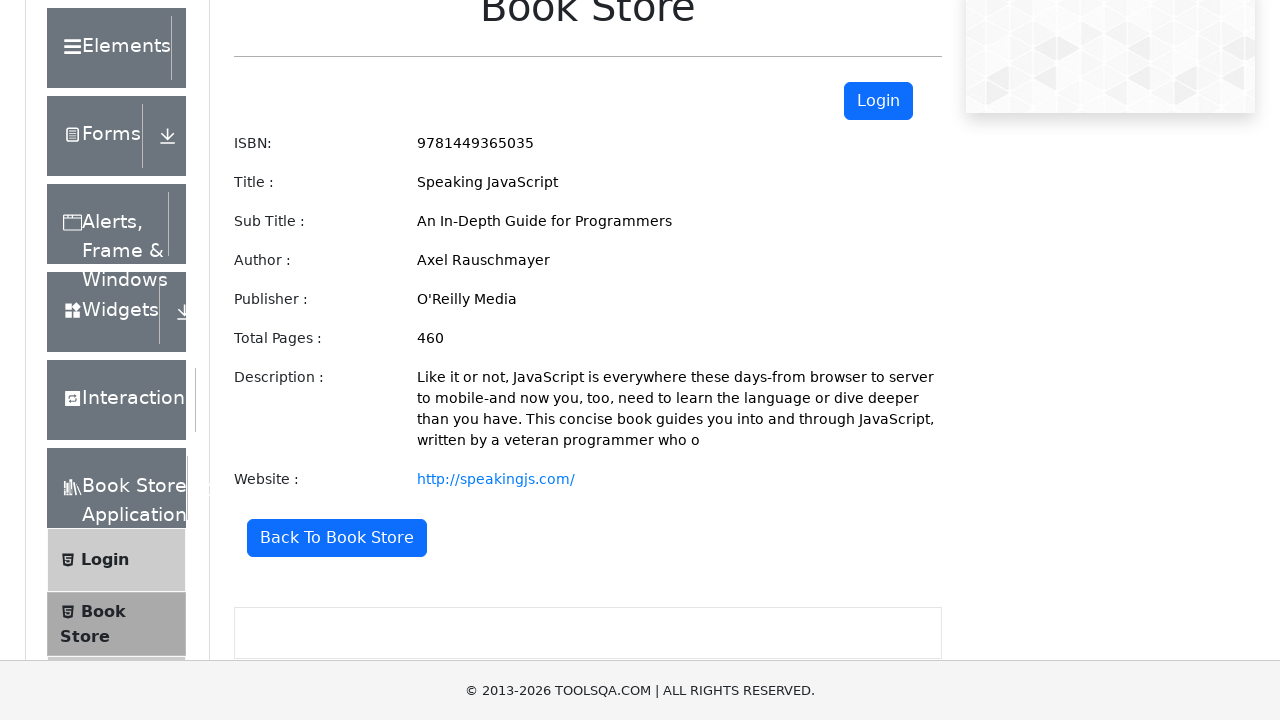

Verified description contains 'Like it or not, JavaScript is everywhere these days'
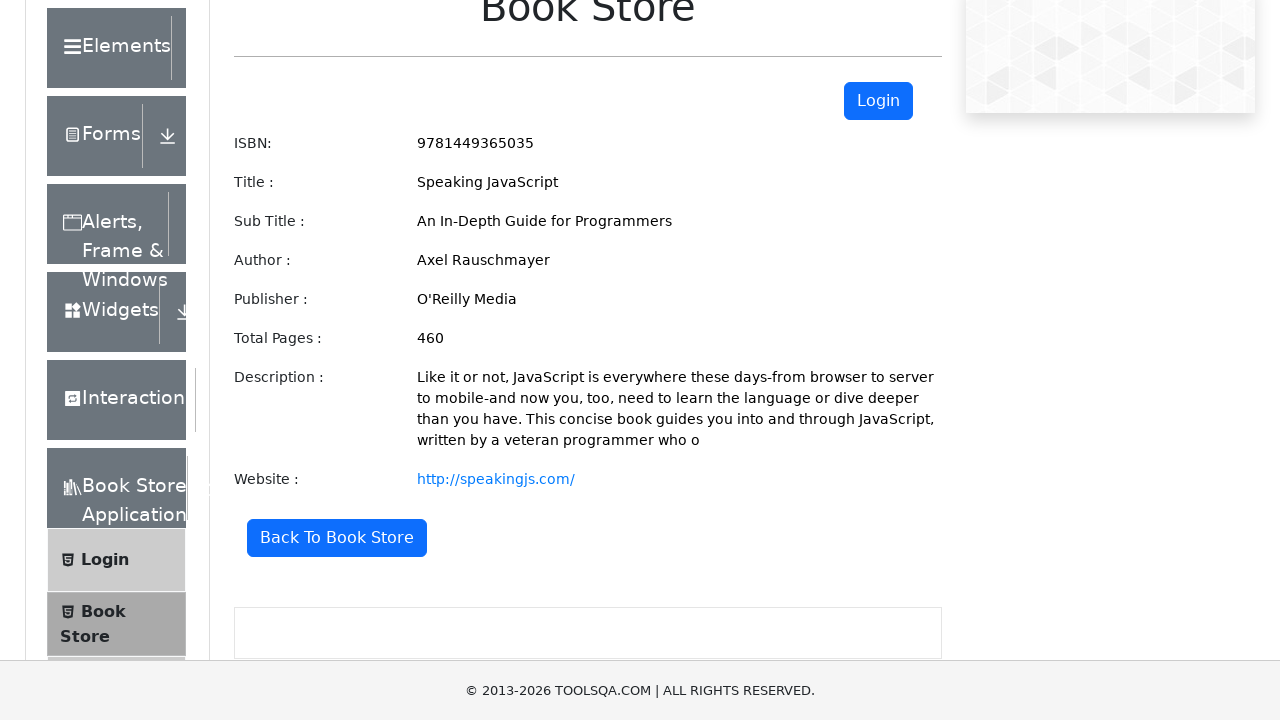

Verified website is 'http://speakingjs.com/'
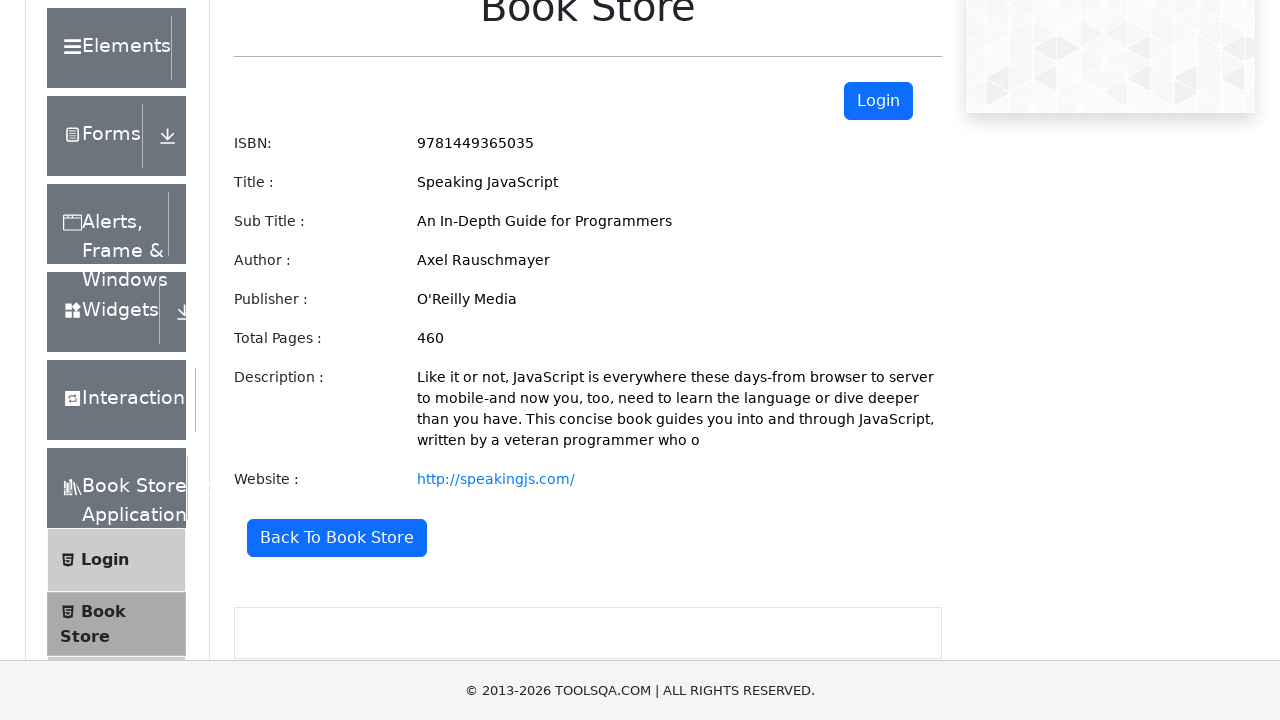

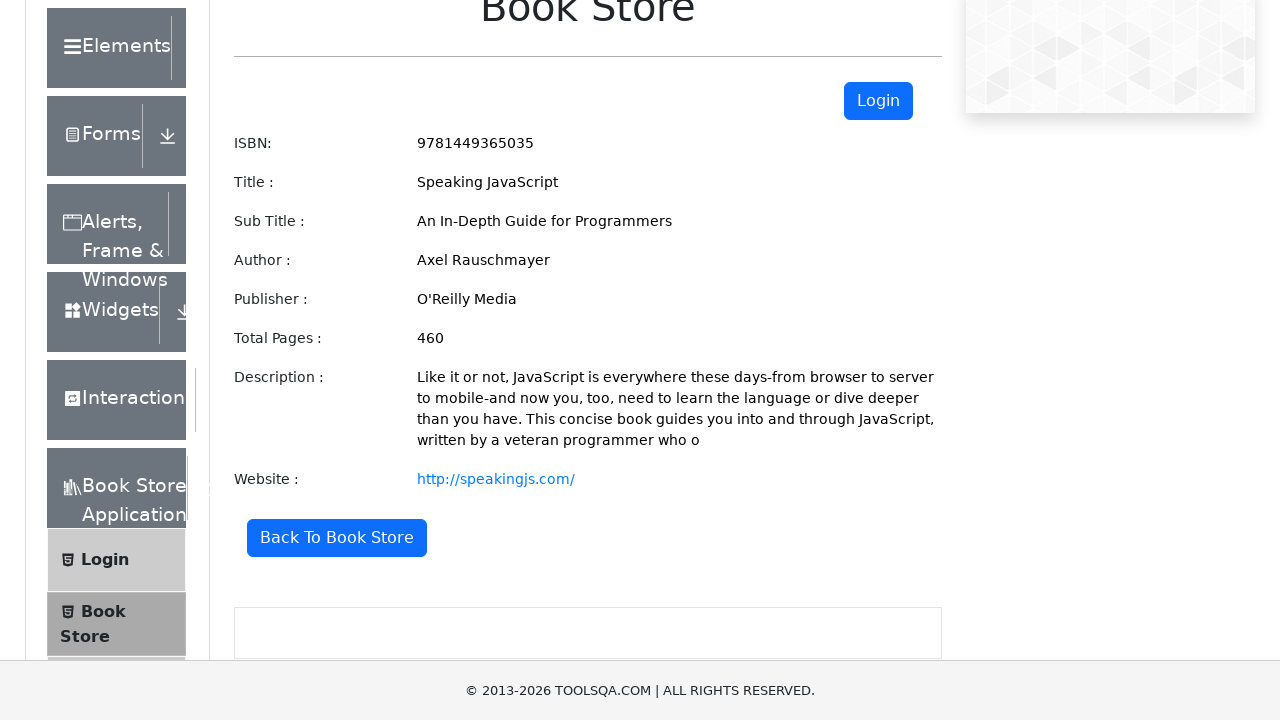